Tests iframe interaction and alert handling by switching to an iframe, clicking a button to trigger a prompt alert, entering text, and accepting it

Starting URL: https://www.w3schools.com/js/tryit.asp?filename=tryjs_prompt

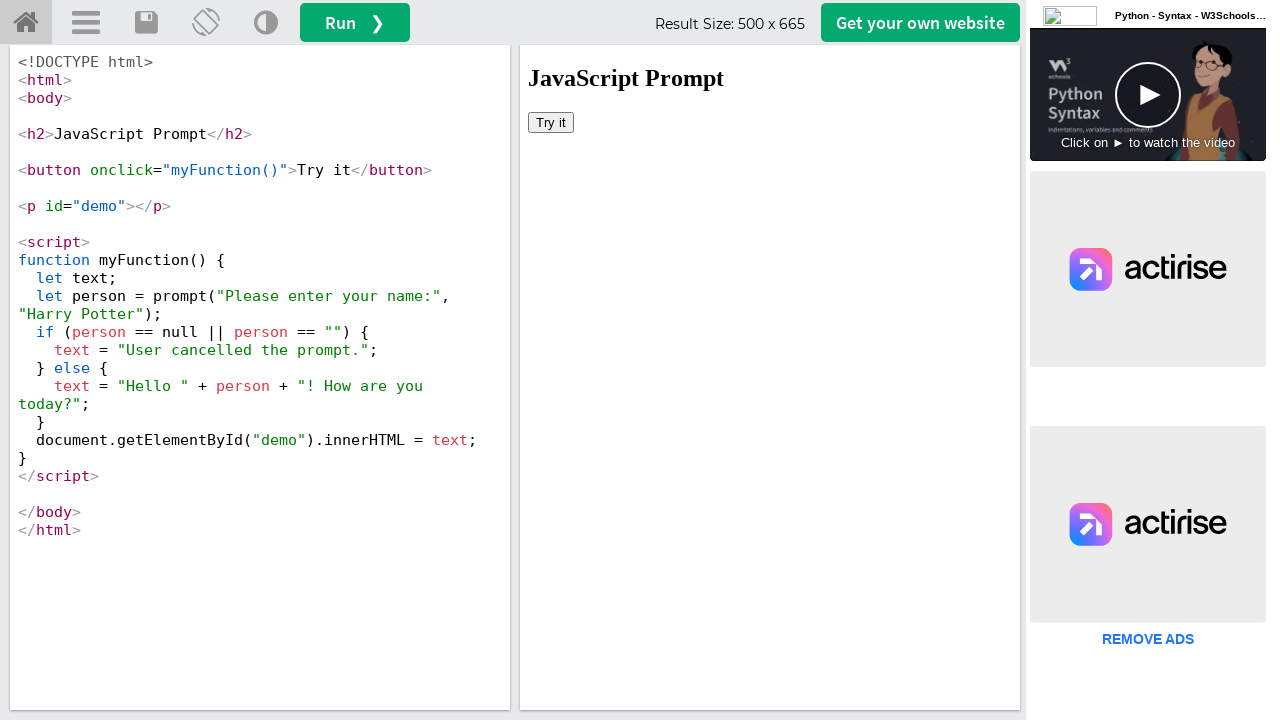

Switched to iframe with name 'iframeResult'
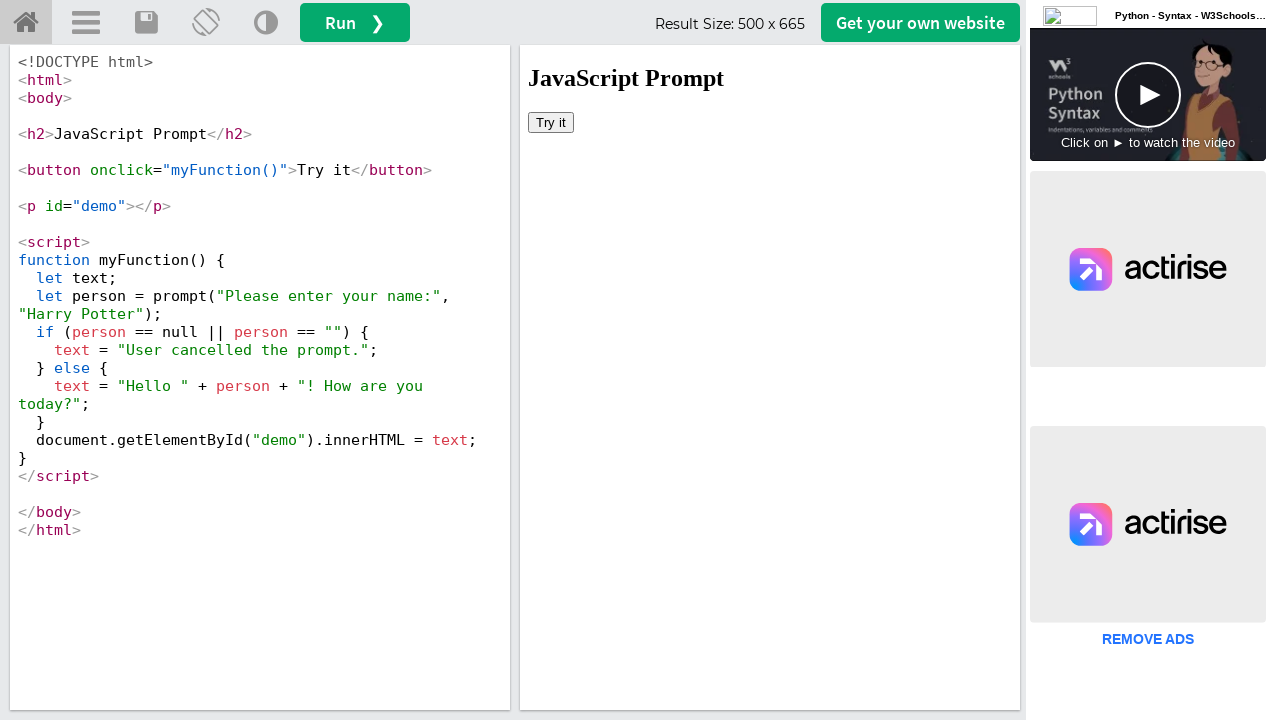

Clicked 'Try it' button in iframe at (551, 122) on button:has-text('Try it')
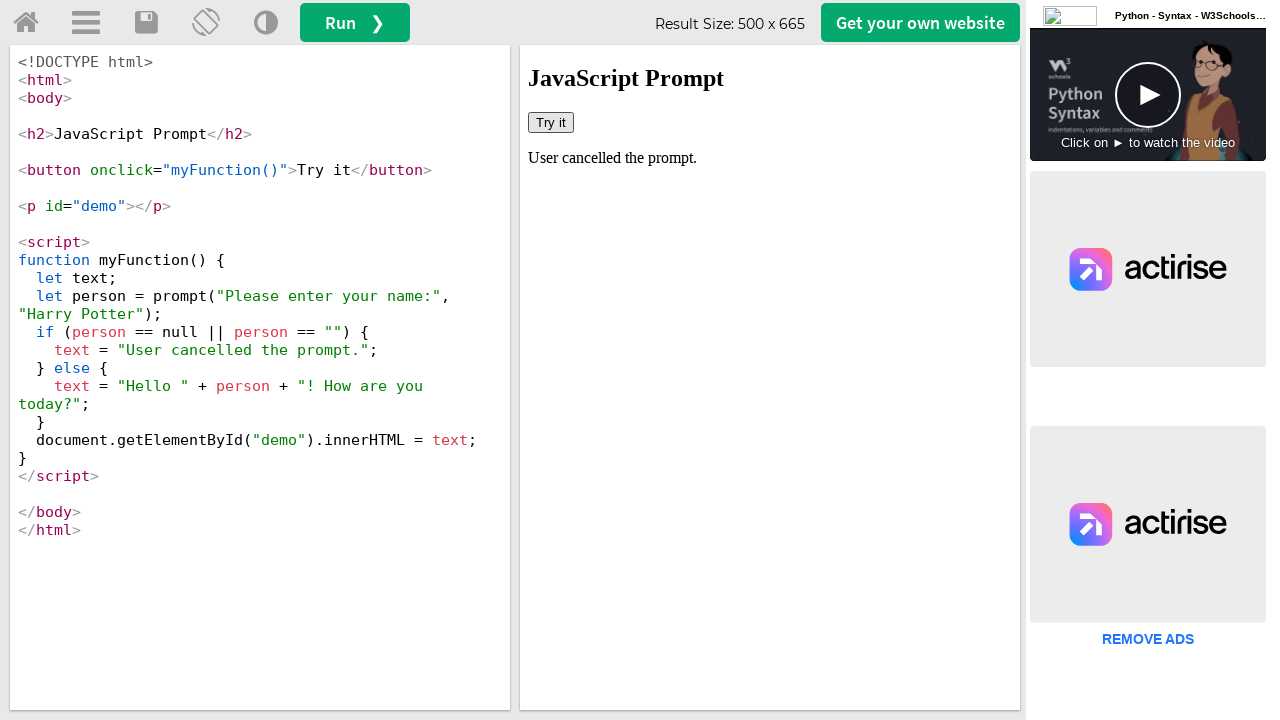

Set up dialog handler to accept prompt with text 'I learnt alert'
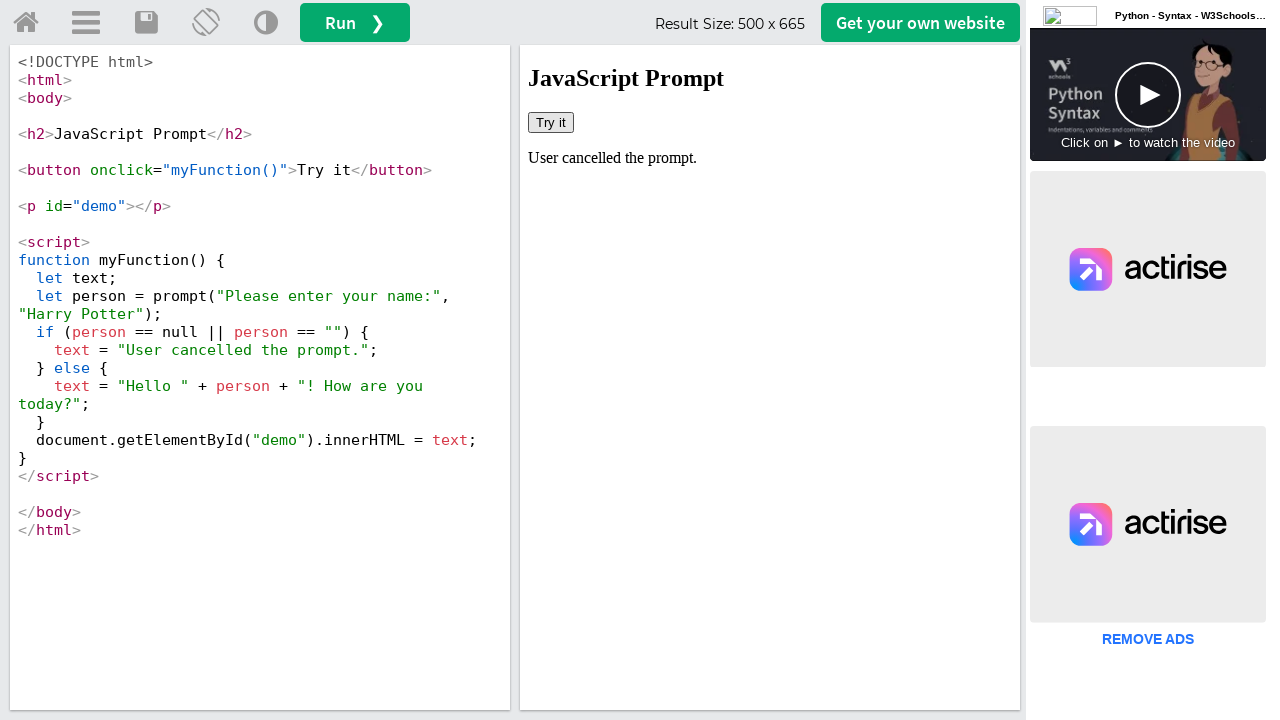

Clicked 'Try it' button again to trigger prompt alert at (551, 122) on button:has-text('Try it')
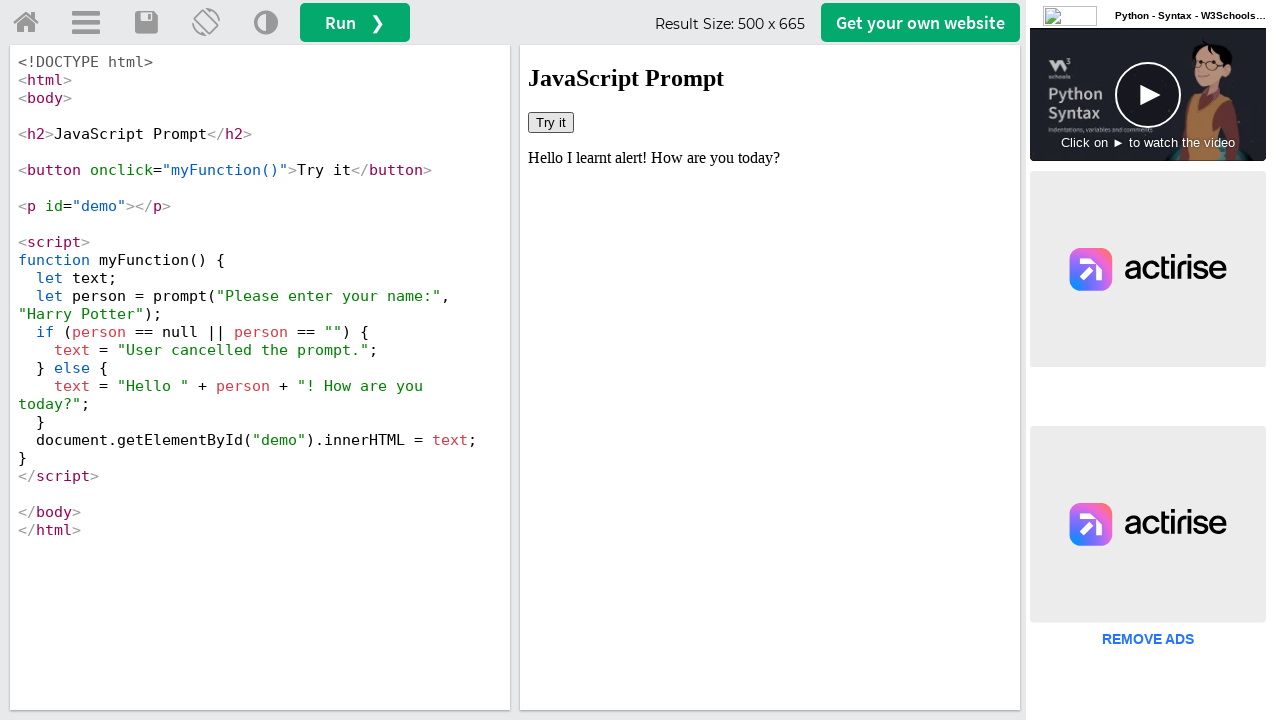

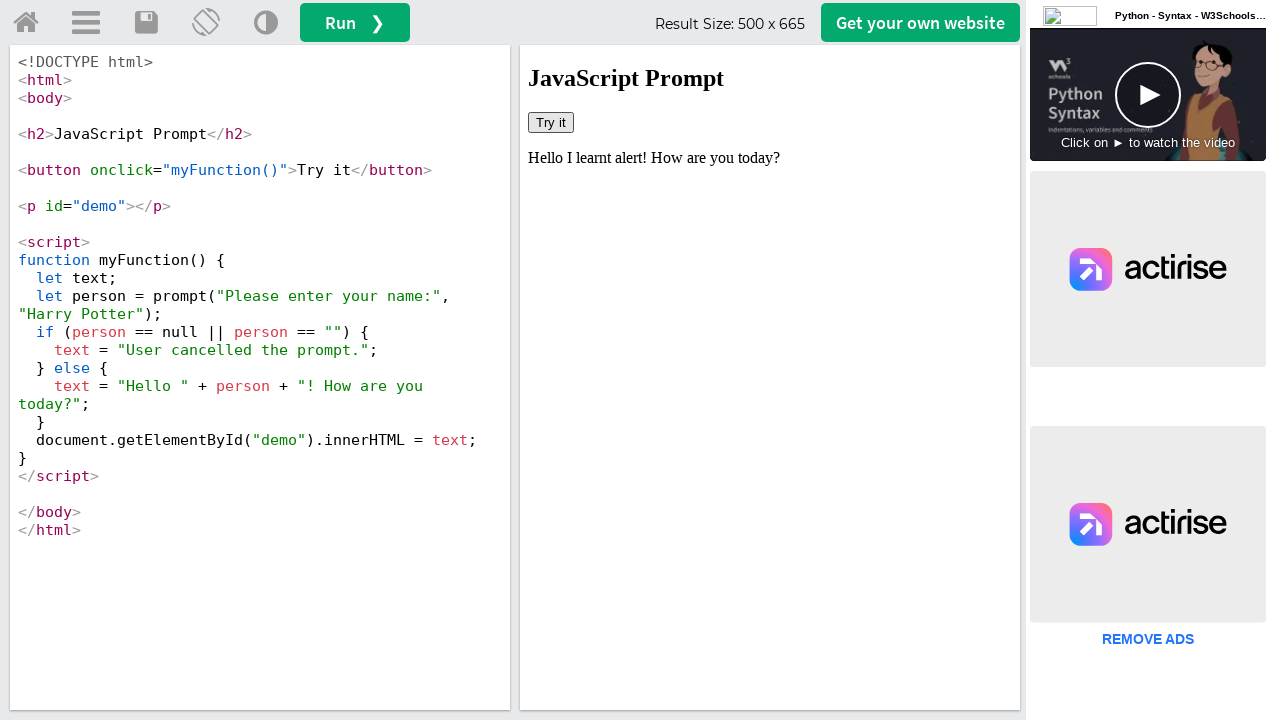